Navigates to a university course query system, clicks on the page to interact with it, and waits for the course data table to load.

Starting URL: https://querycourse.ntust.edu.tw/querycourse/#/

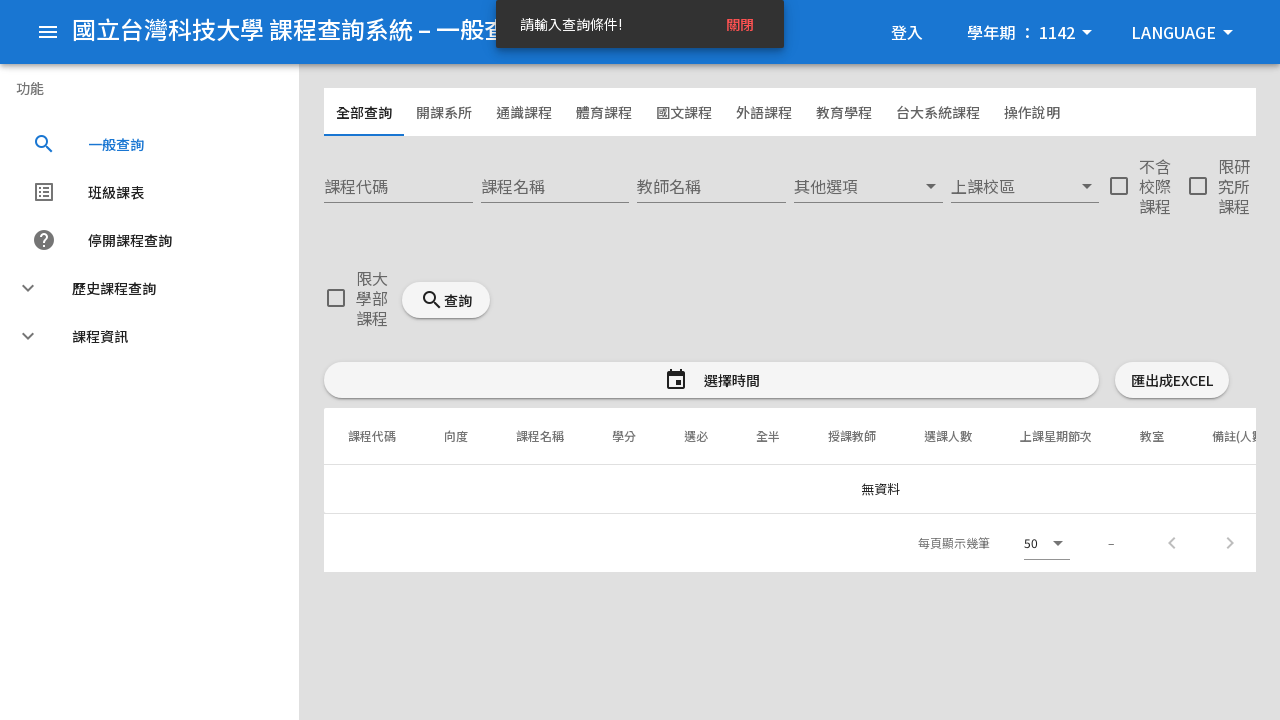

Set viewport size to 1000x900
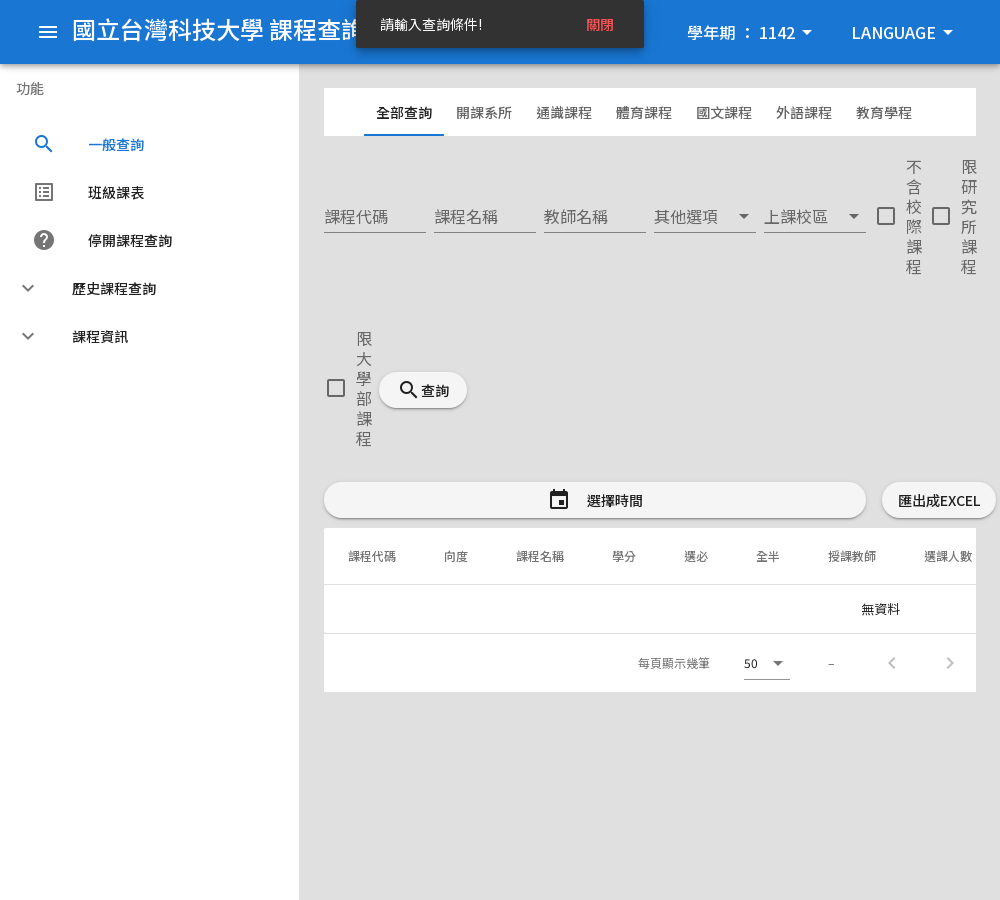

Clicked on page center to trigger interaction at (500, 400)
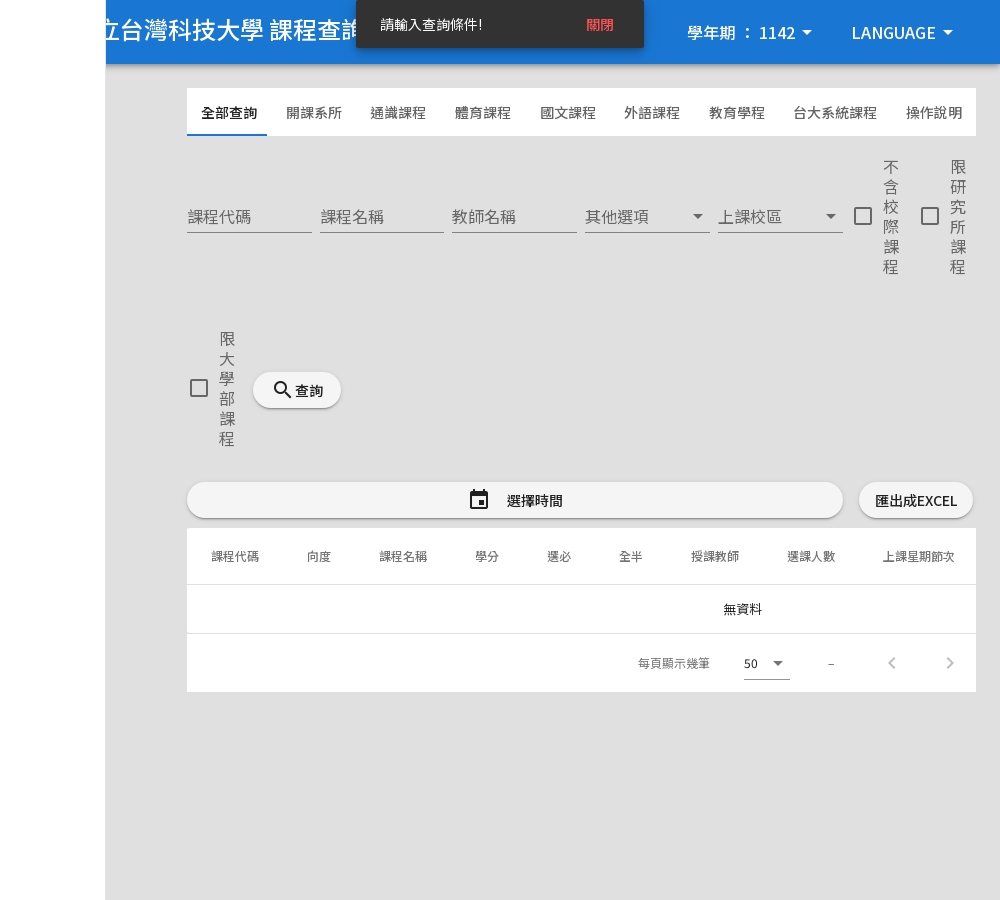

Course data table loaded
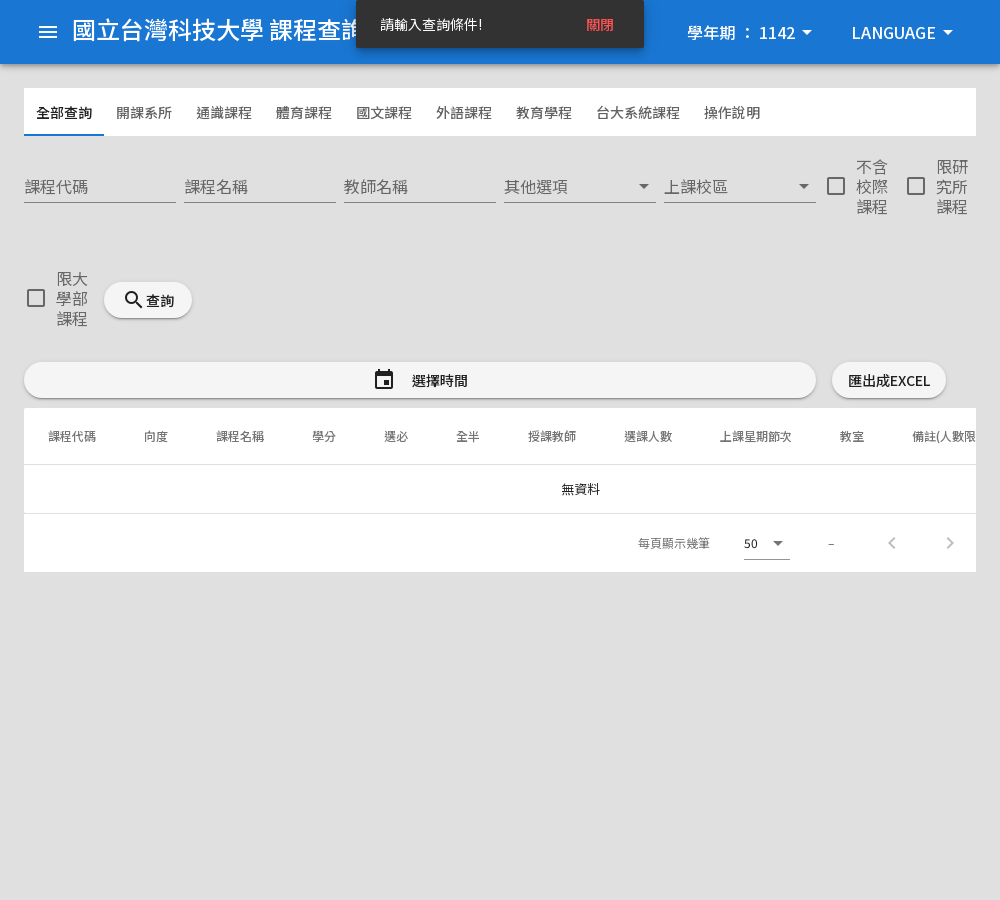

Table rows are now present
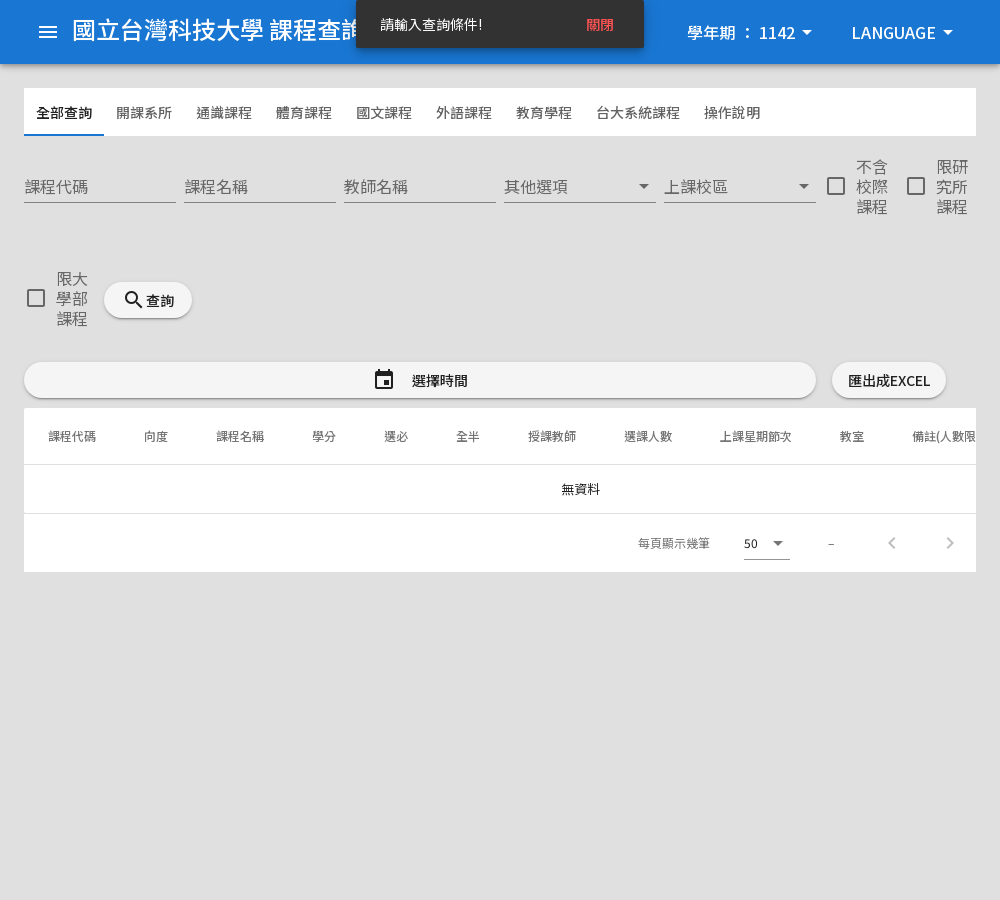

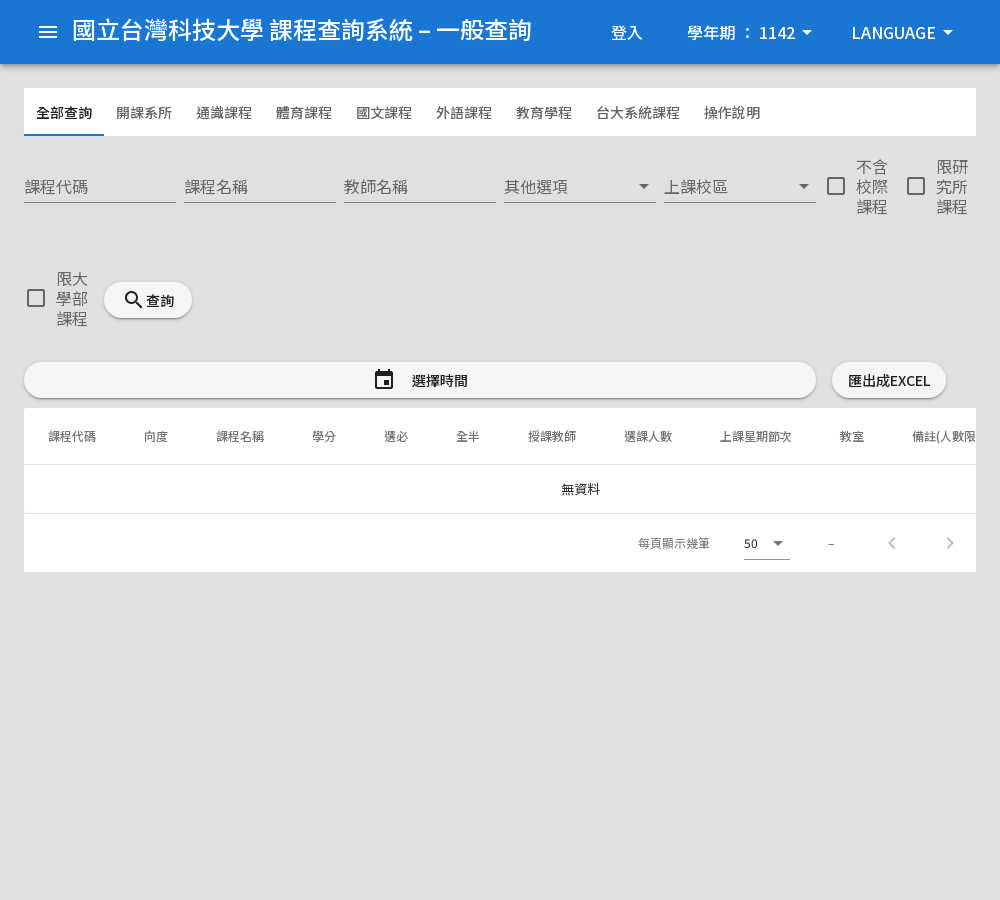